Tests that clicking Clear completed removes all completed items from the list

Starting URL: https://demo.playwright.dev/todomvc

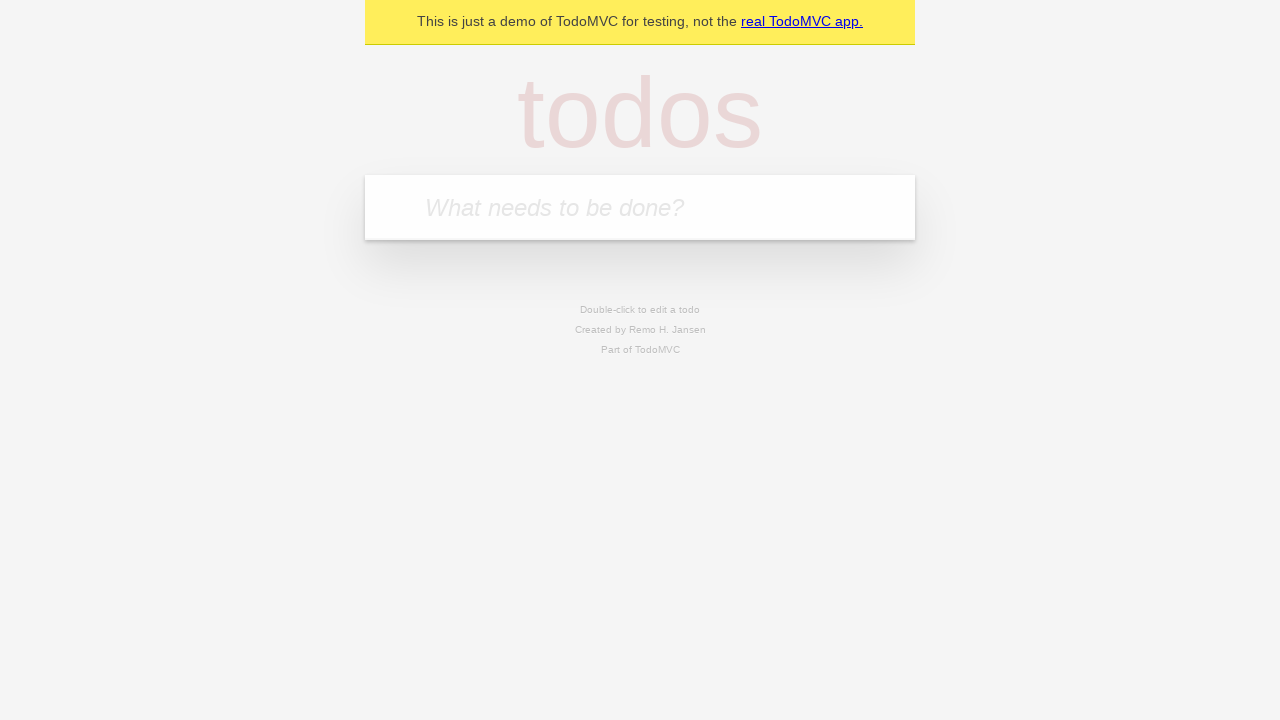

Filled todo input with 'buy some cheese' on internal:attr=[placeholder="What needs to be done?"i]
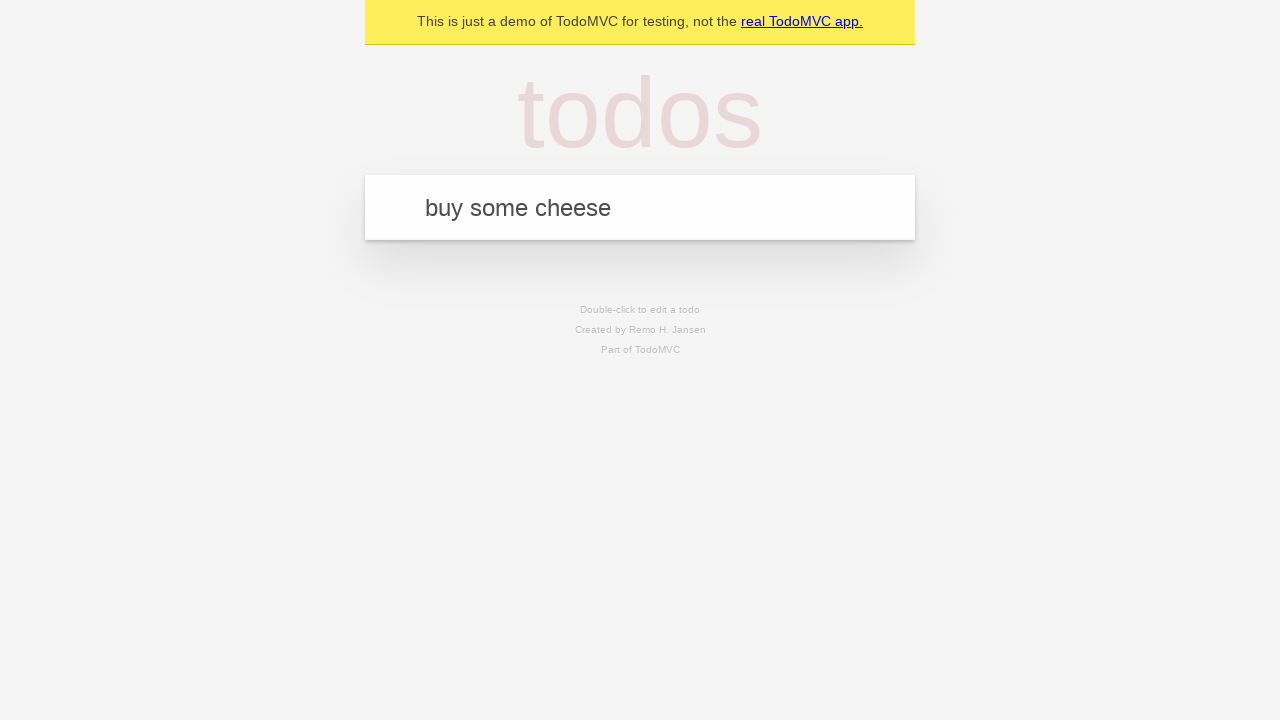

Pressed Enter to add first todo on internal:attr=[placeholder="What needs to be done?"i]
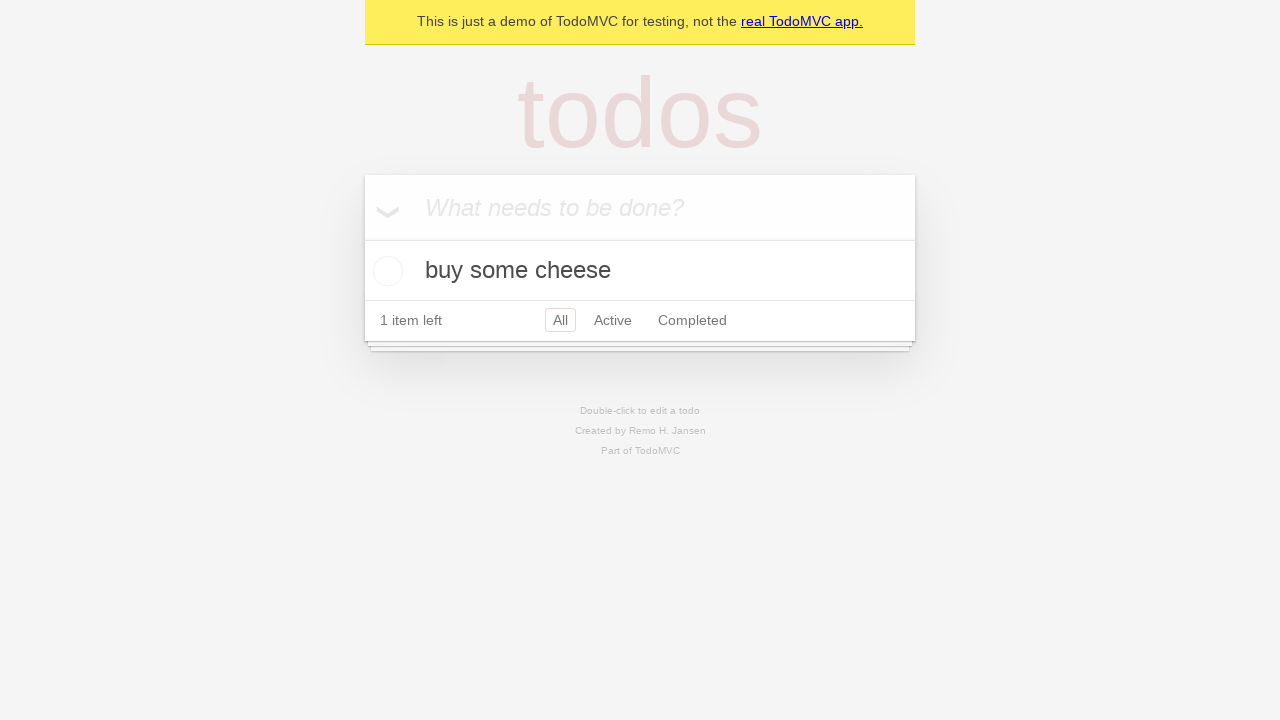

Filled todo input with 'feed the cat' on internal:attr=[placeholder="What needs to be done?"i]
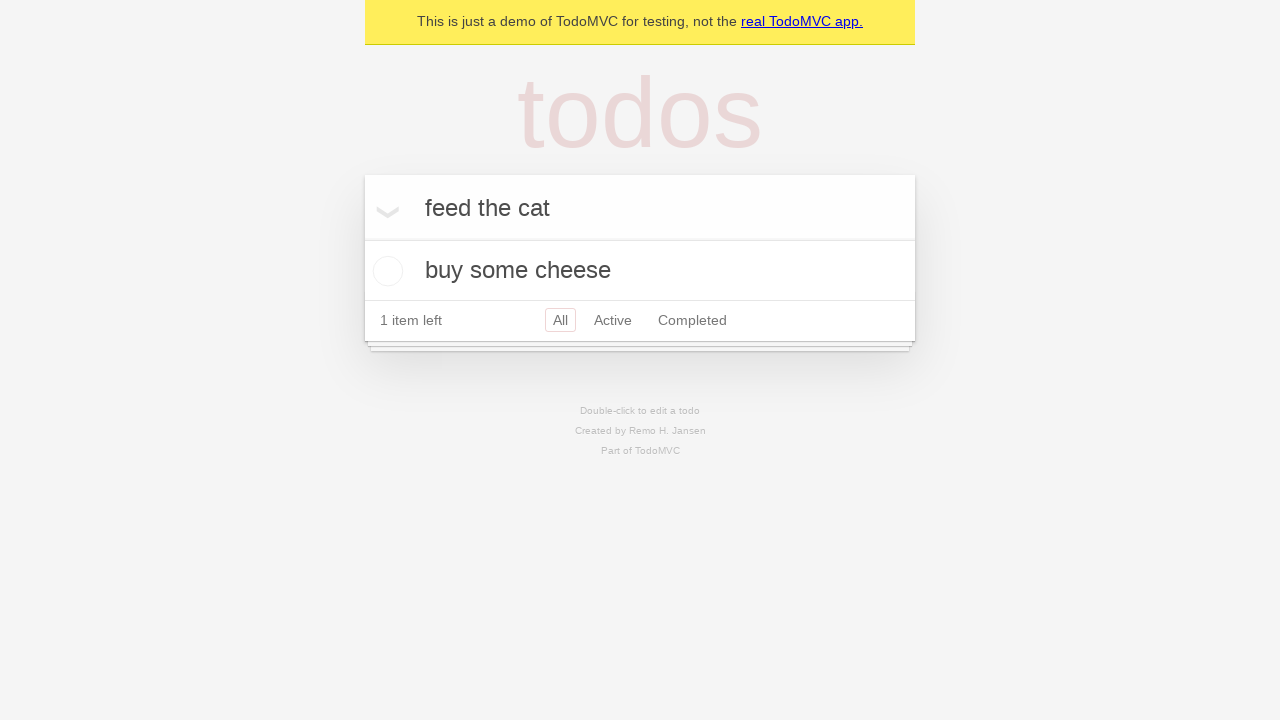

Pressed Enter to add second todo on internal:attr=[placeholder="What needs to be done?"i]
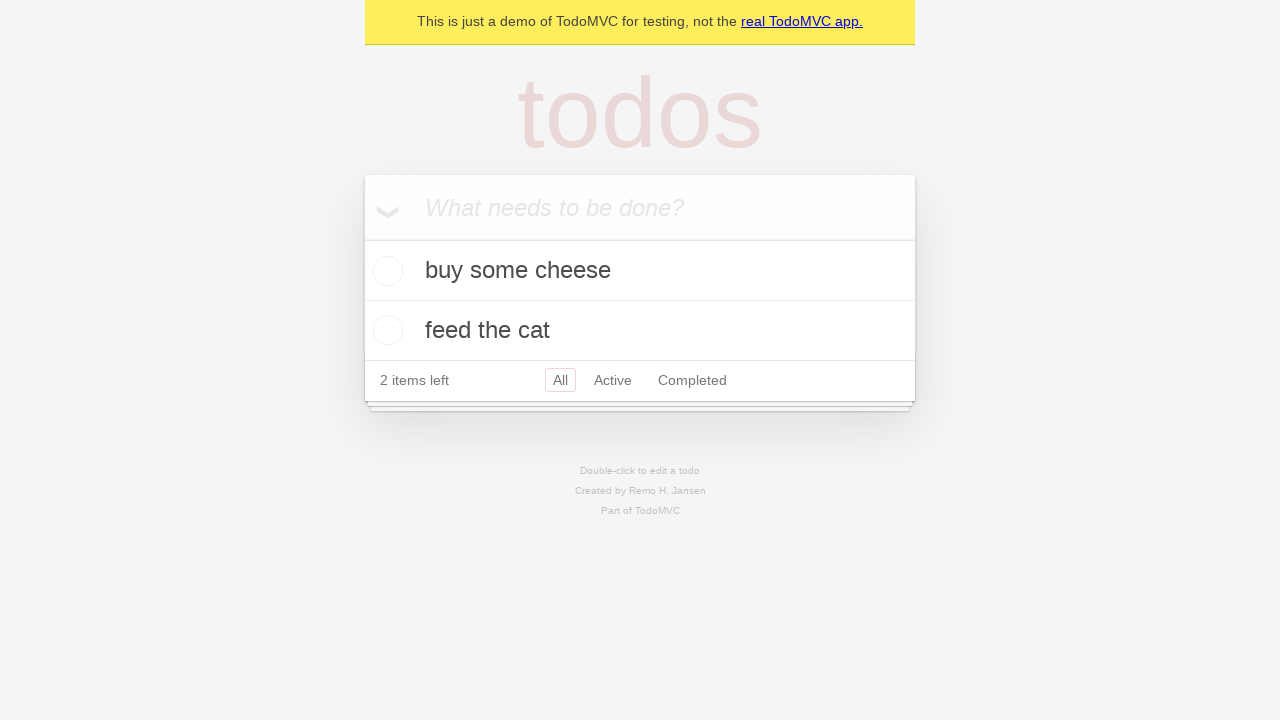

Filled todo input with 'book a doctors appointment' on internal:attr=[placeholder="What needs to be done?"i]
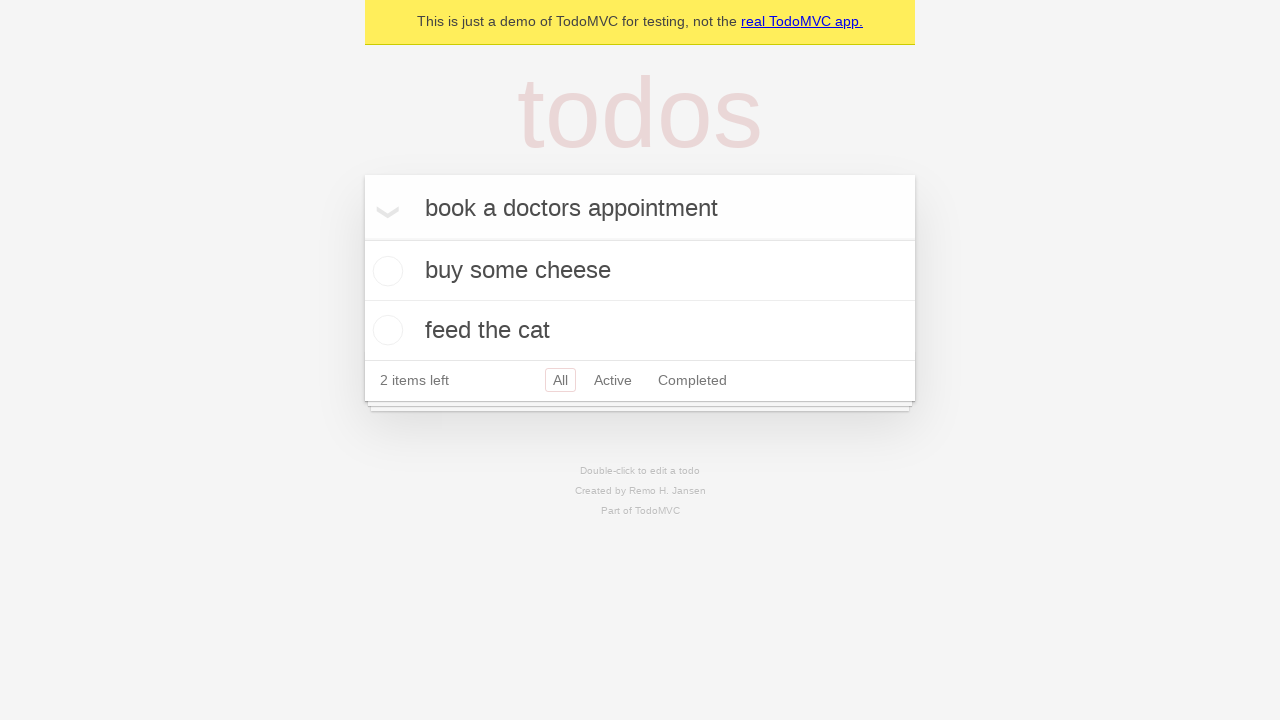

Pressed Enter to add third todo on internal:attr=[placeholder="What needs to be done?"i]
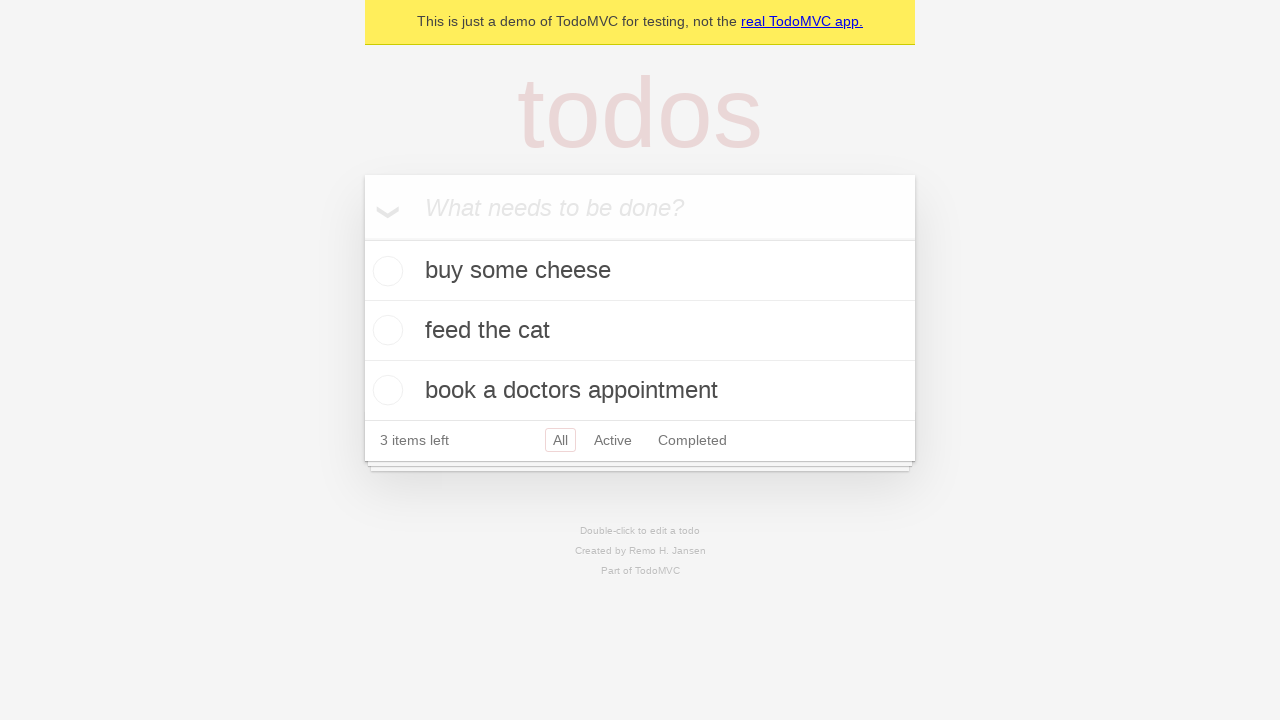

Checked the second todo item checkbox at (385, 330) on internal:testid=[data-testid="todo-item"s] >> nth=1 >> internal:role=checkbox
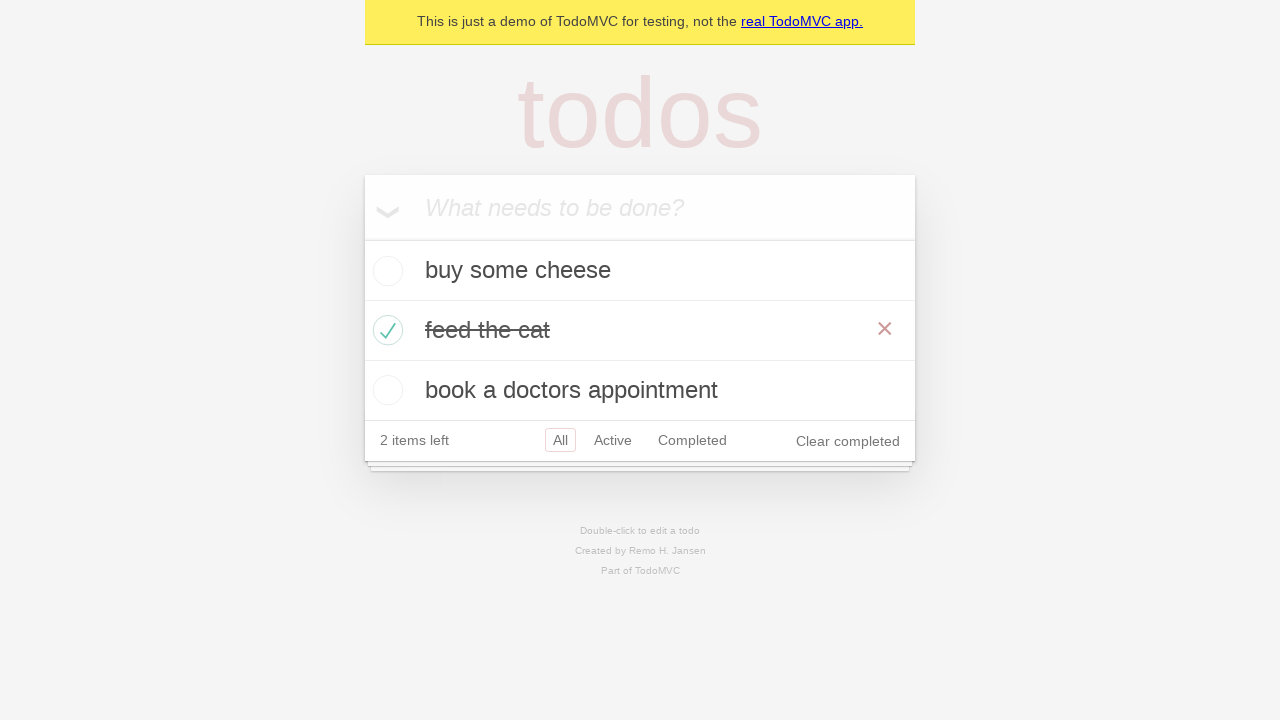

Clicked 'Clear completed' button to remove checked items at (848, 441) on internal:role=button[name="Clear completed"i]
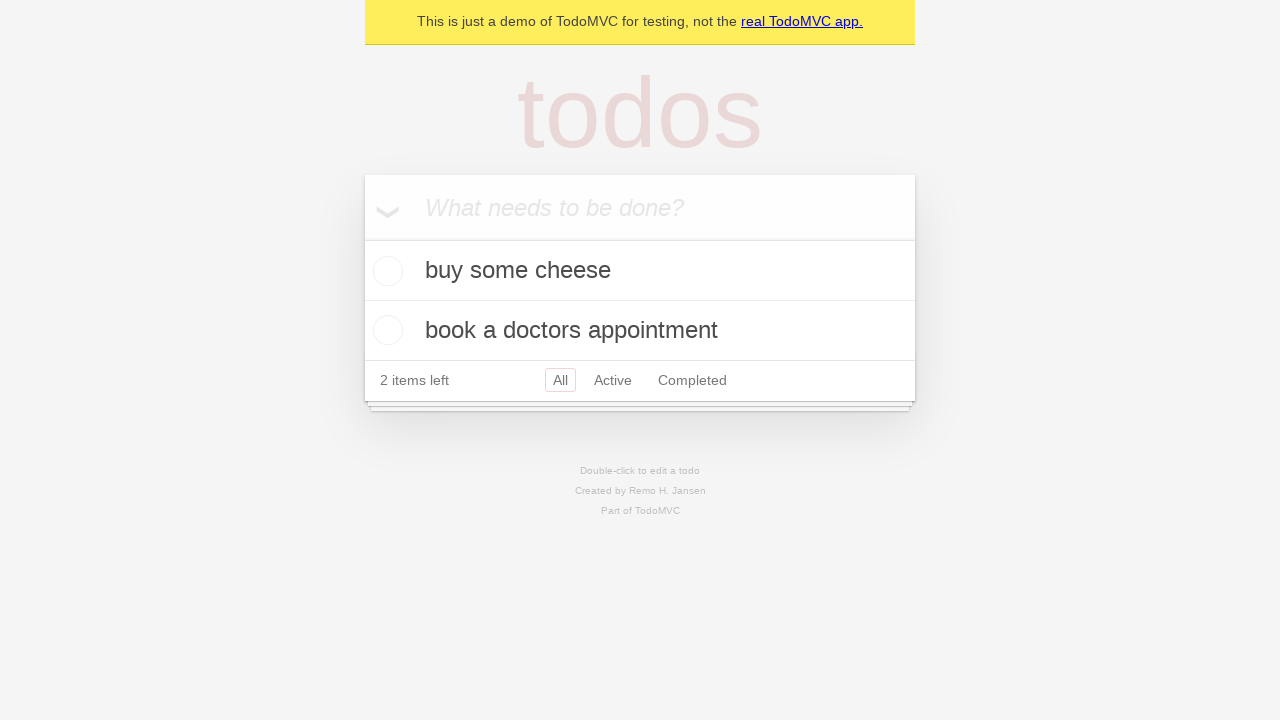

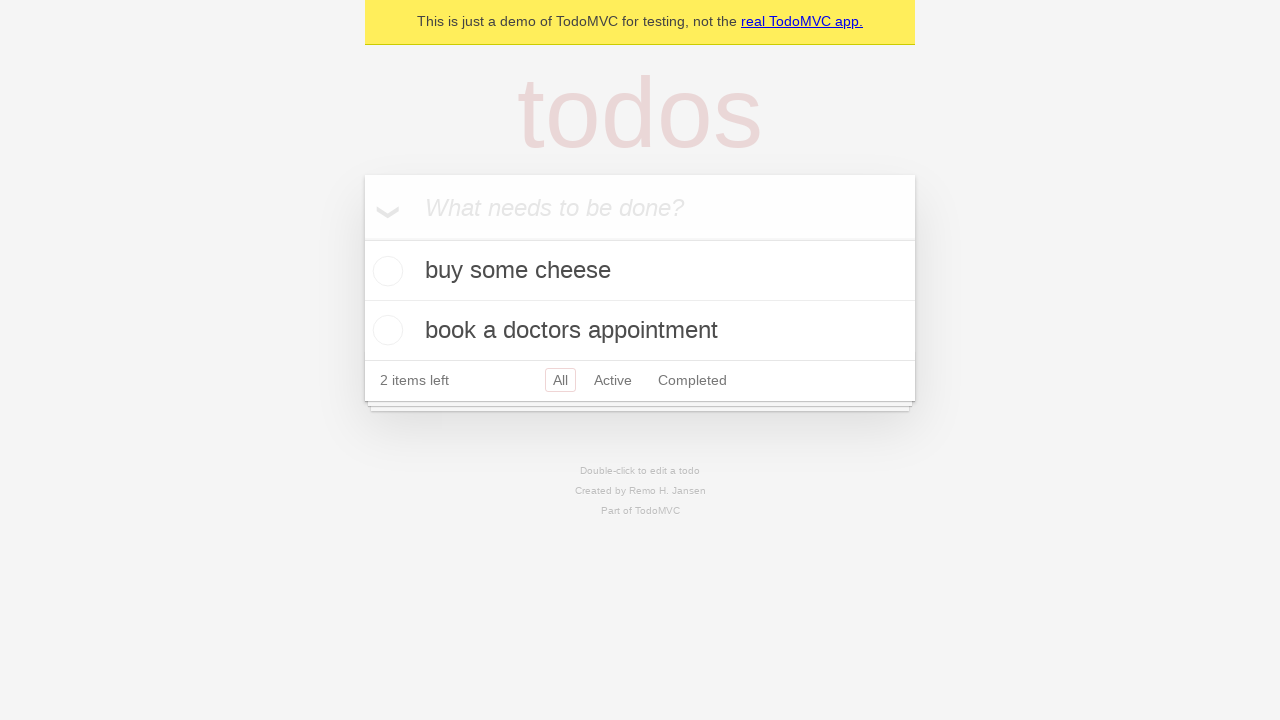